Tests mouse hover functionality by moving the cursor over the MEN menu item on the AJIO website navigation

Starting URL: https://www.ajio.com/

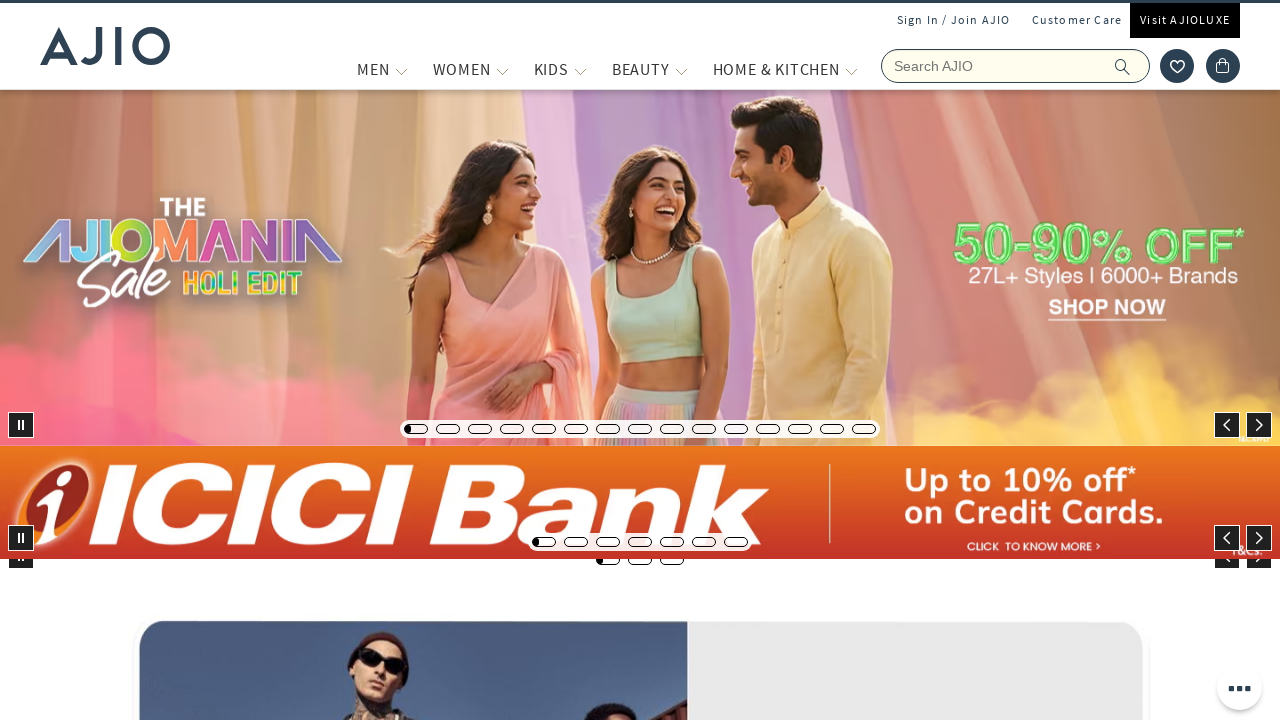

Navigated to AJIO website homepage
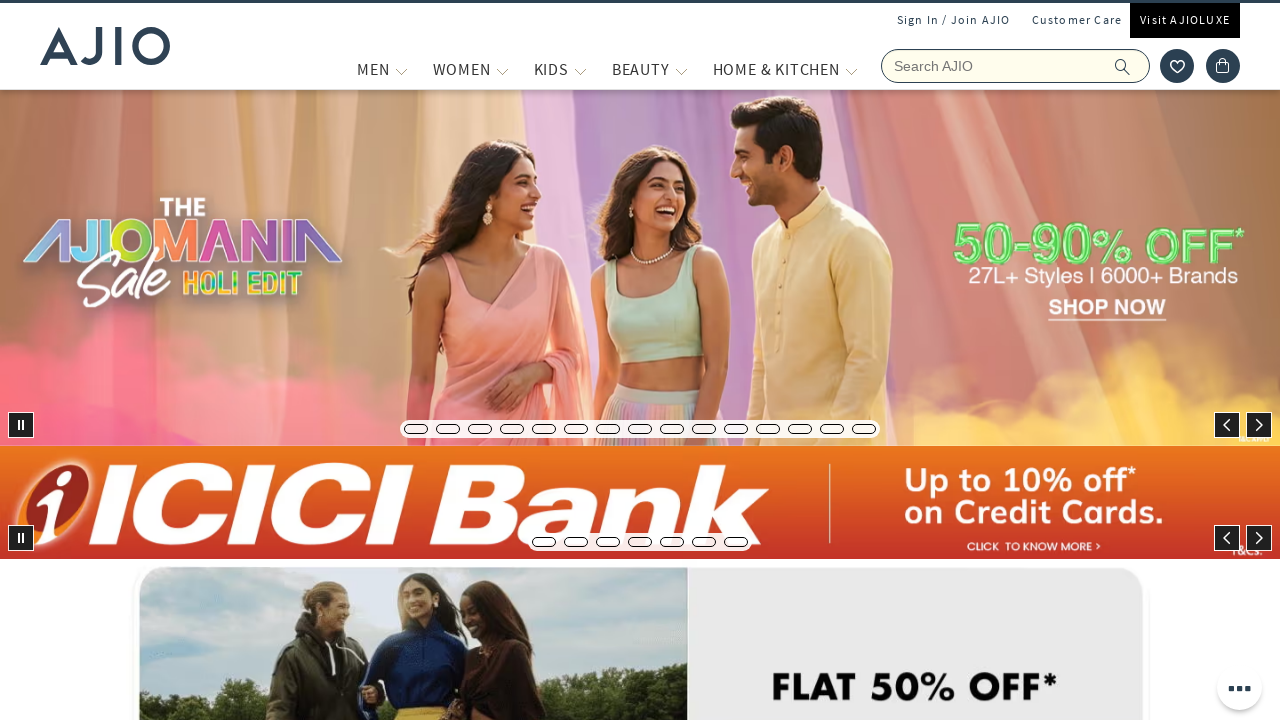

Hovered over MEN menu item in navigation at (373, 69) on xpath=//span[text()='MEN']
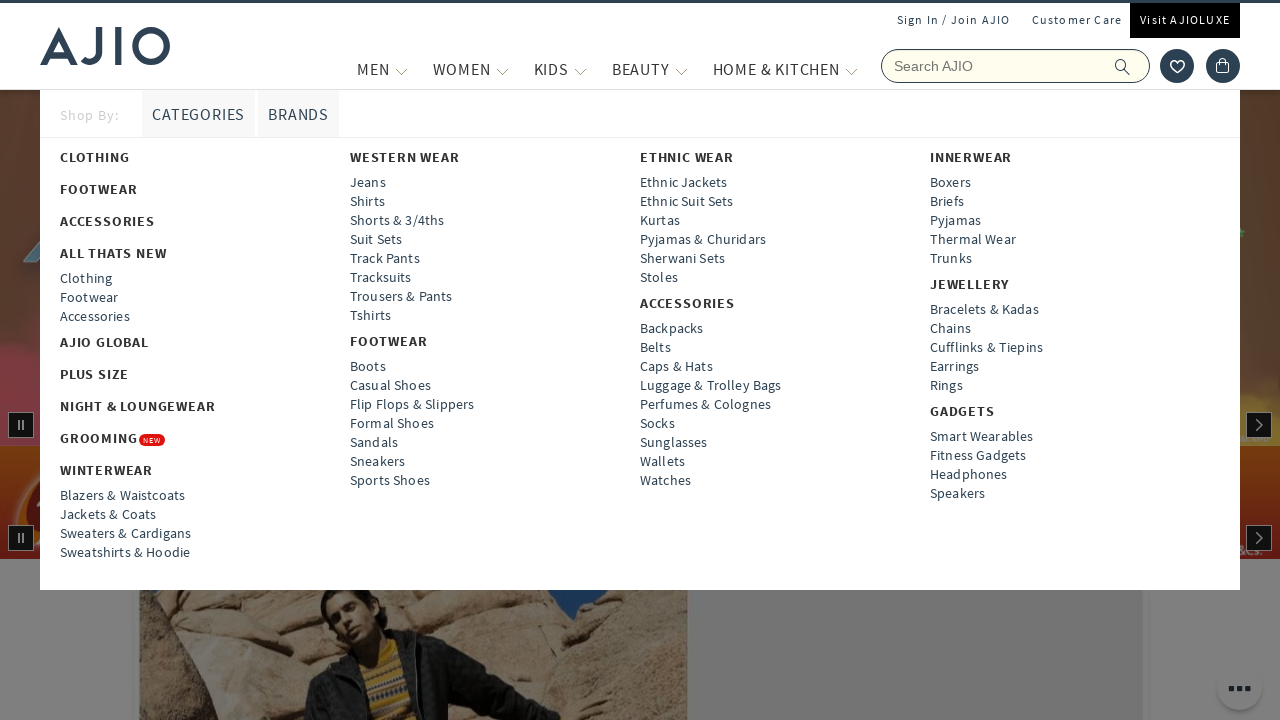

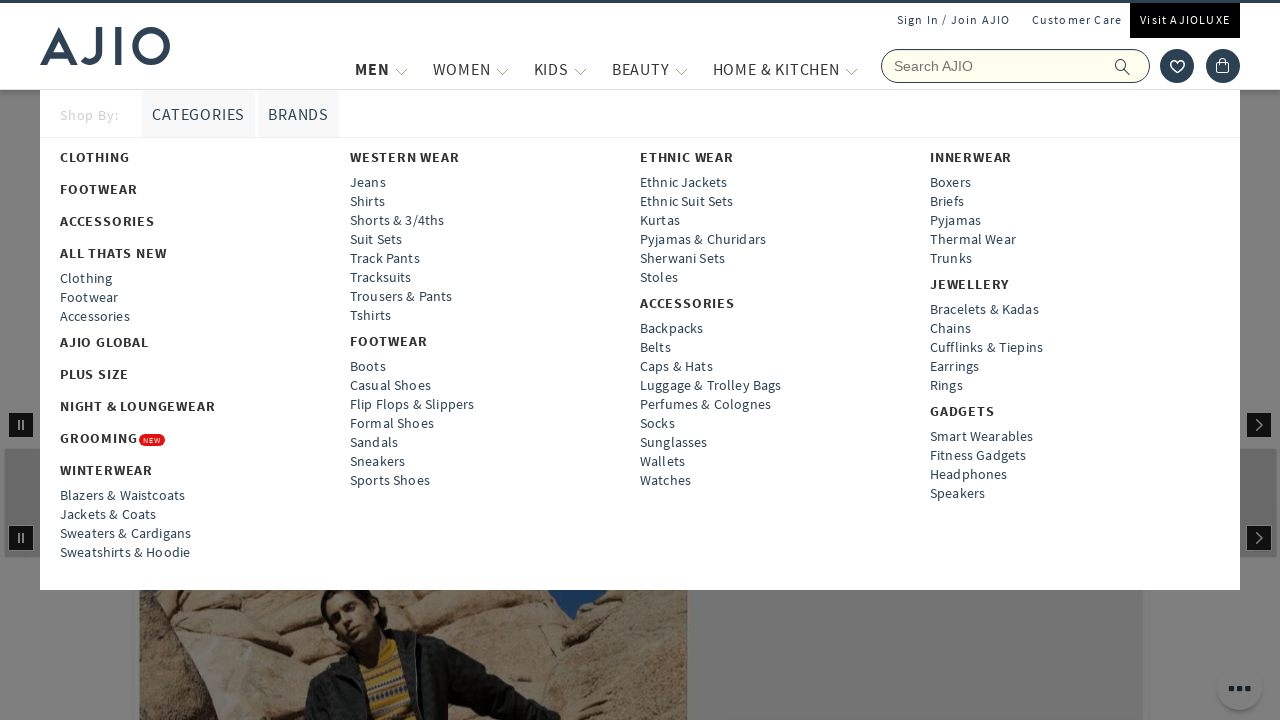